Tests the password reset flow by clicking "Forgot your password?" link, filling out the reset form with name, email, and phone number, then verifying the temporary password message is displayed

Starting URL: https://rahulshettyacademy.com/locatorspractice/

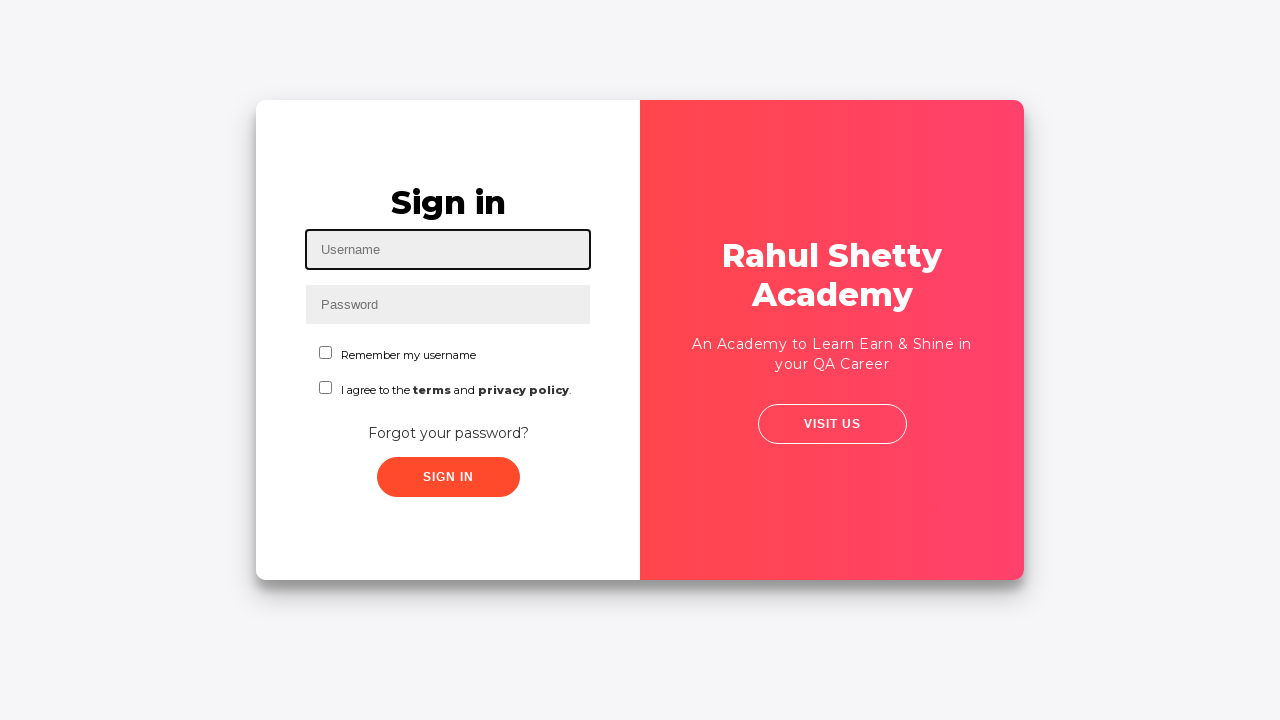

Clicked 'Forgot your password?' link at (448, 433) on text=Forgot your password?
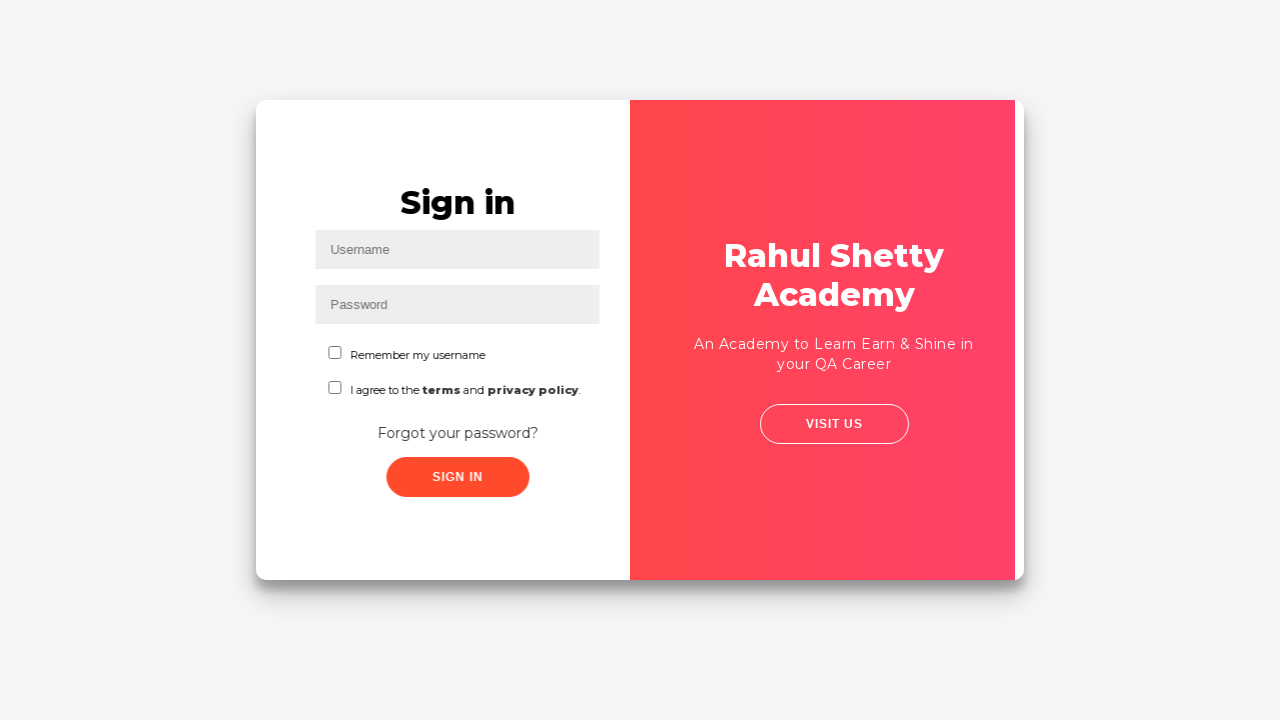

Password reset form appeared
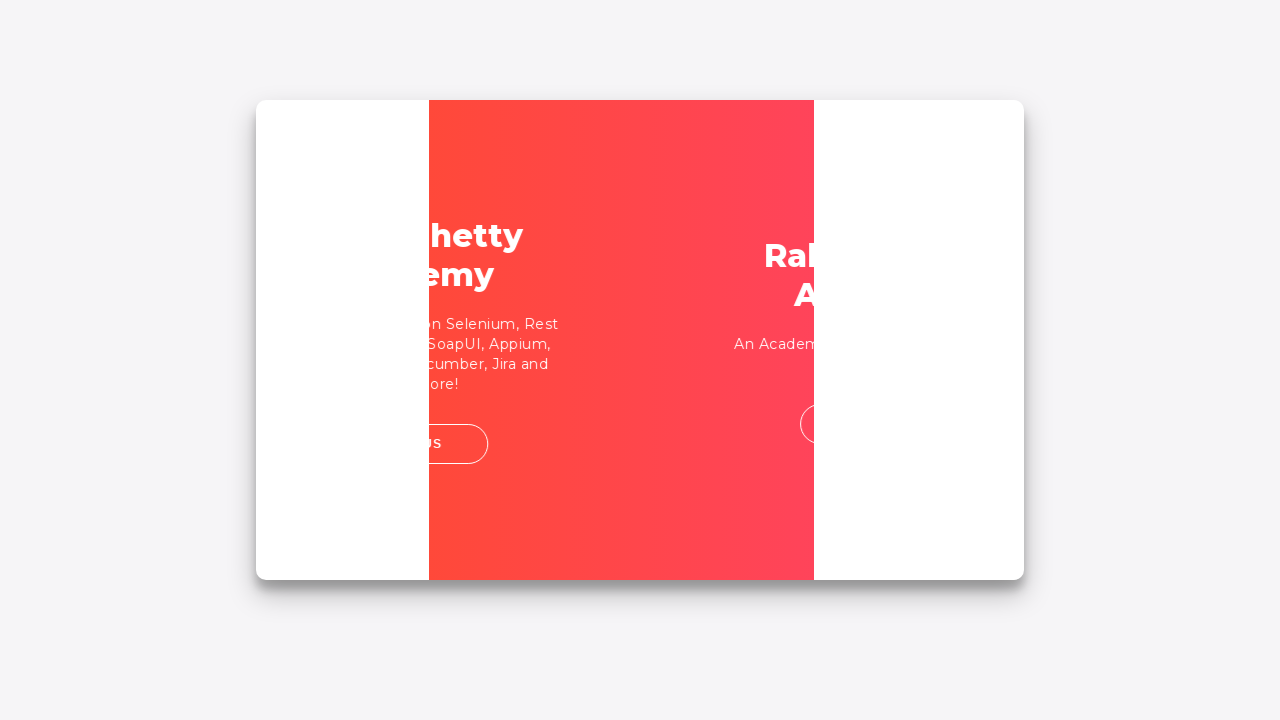

Filled name field with 'Elliot' on input[placeholder='Name']
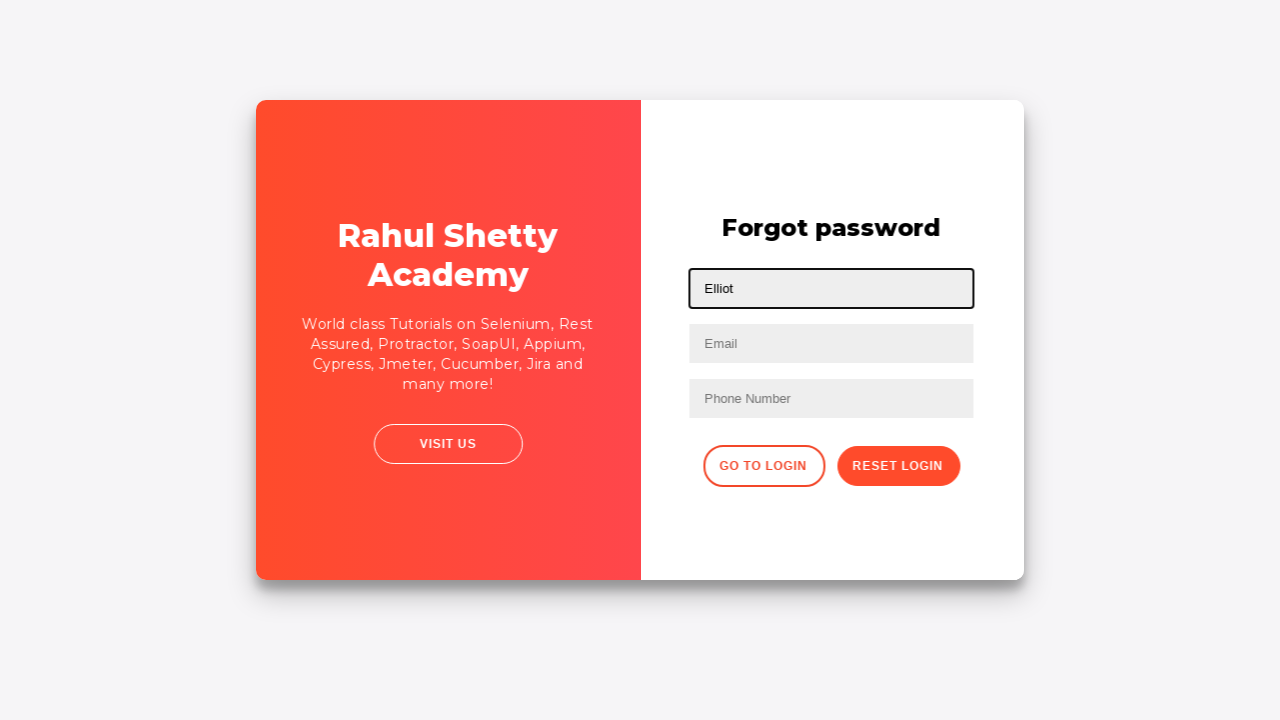

Filled email field with 'mr_robot@gmail.com' on input[placeholder='Email']
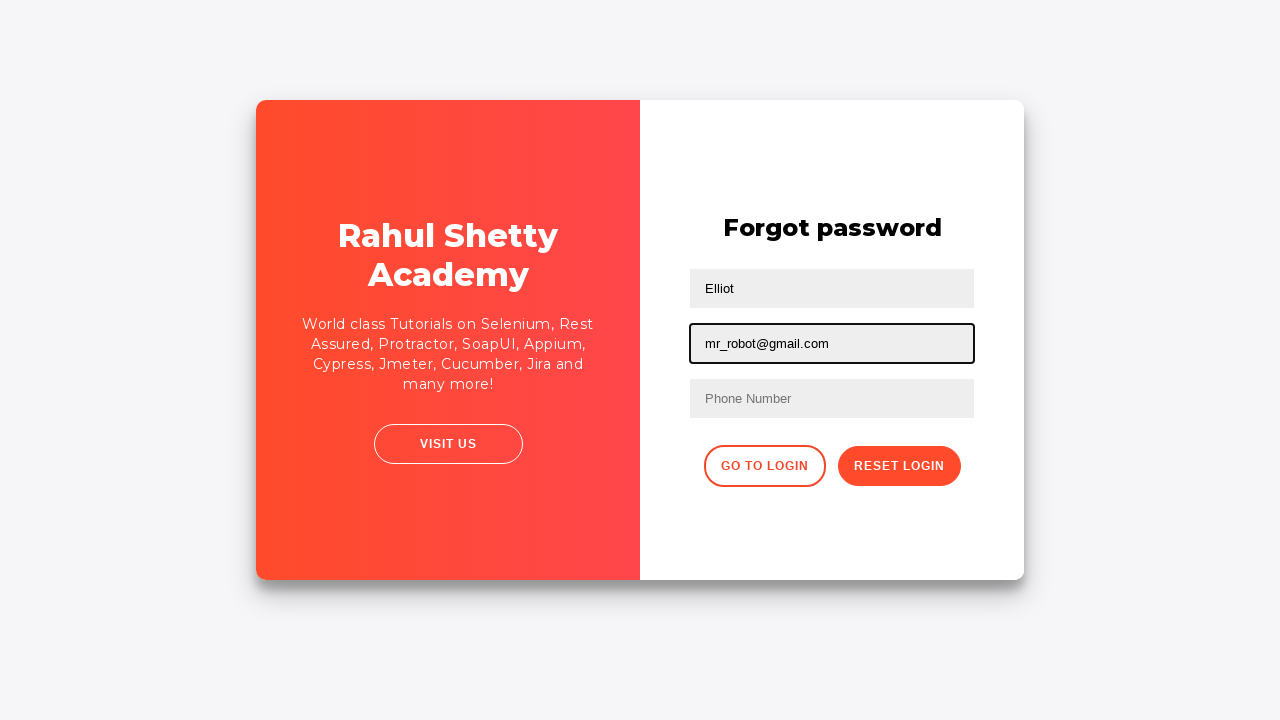

Cleared email field on input[placeholder='Email']
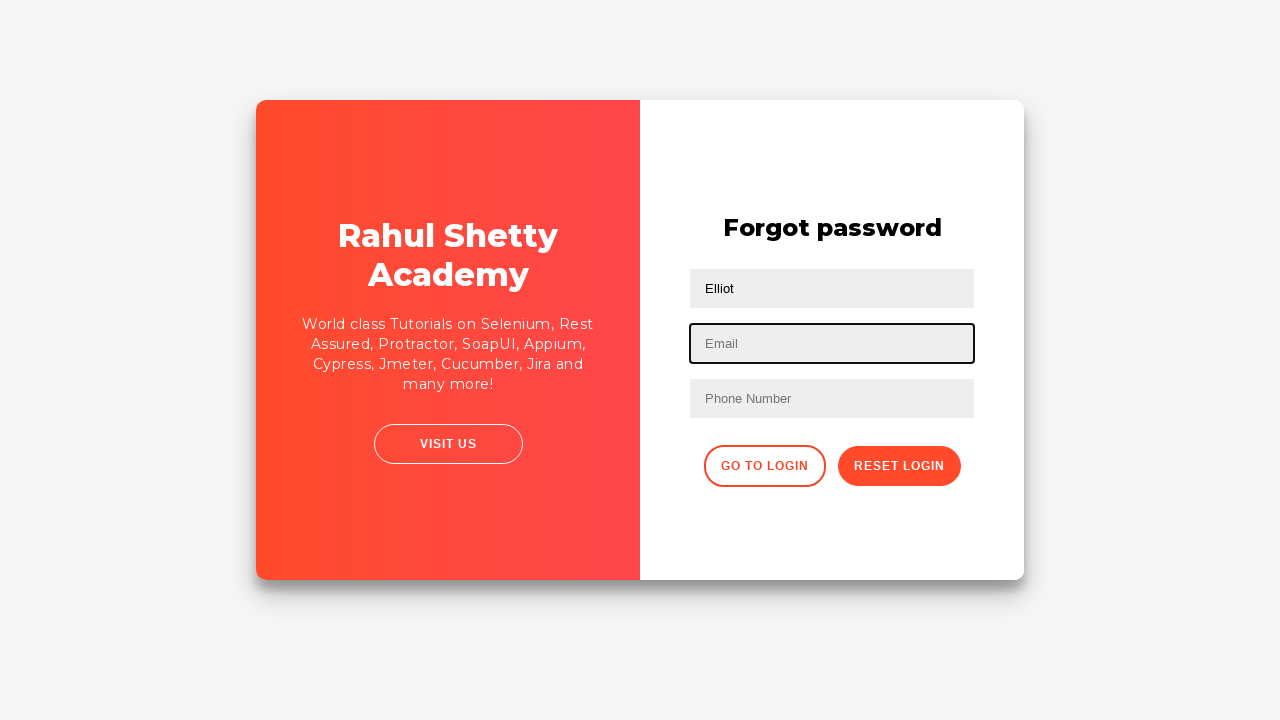

Filled email field with 'mr.anderson@gmail.com' on input[placeholder='Email']
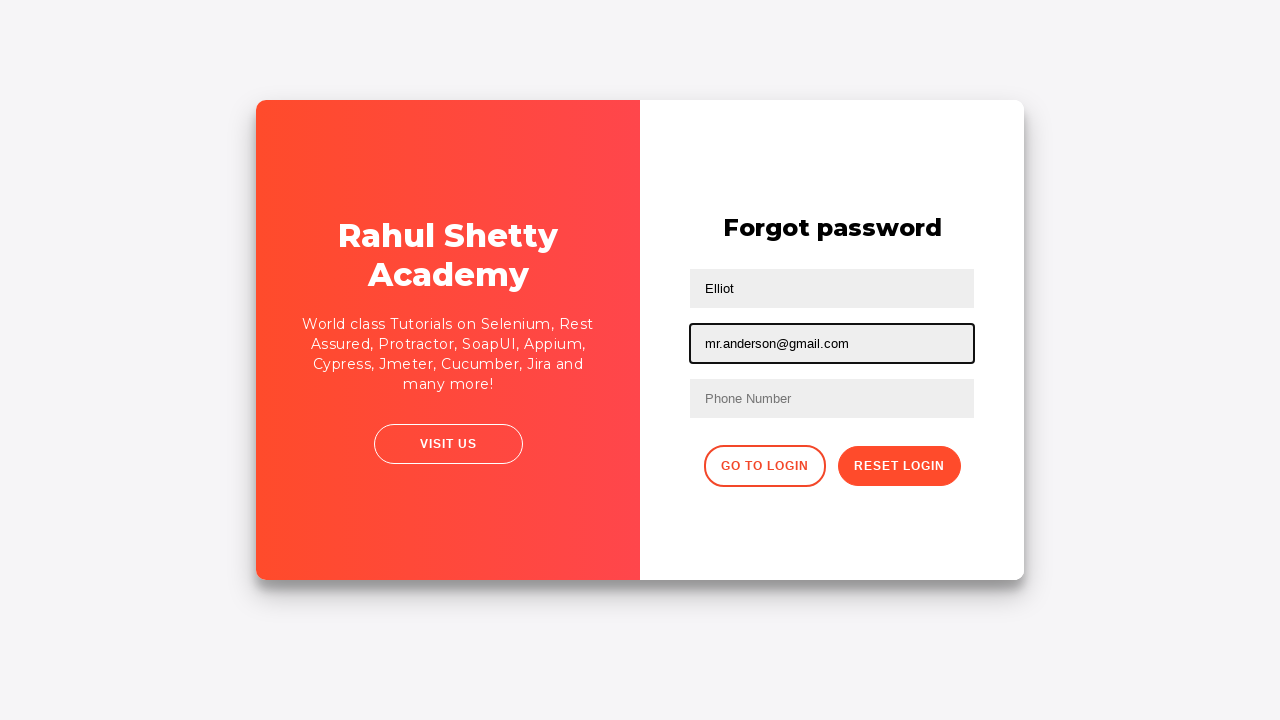

Filled phone number field with '9864353253' on //form/input[3]
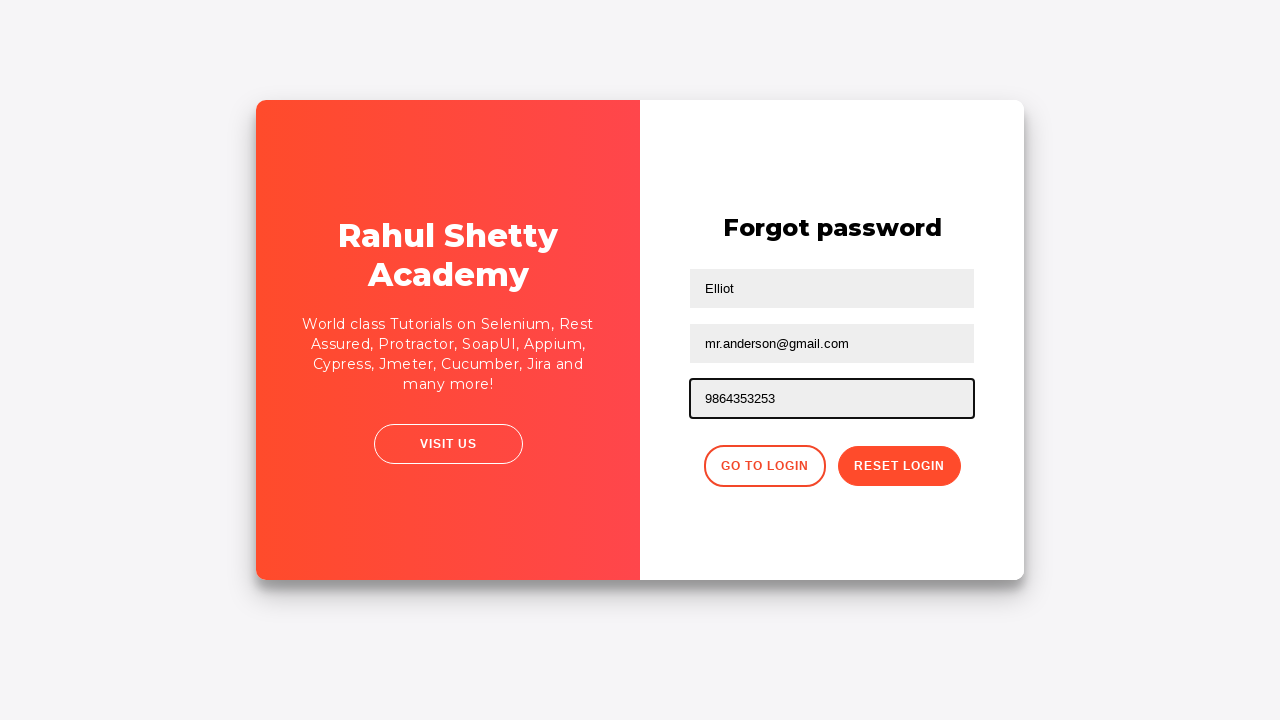

Clicked reset password button at (899, 466) on .reset-pwd-btn
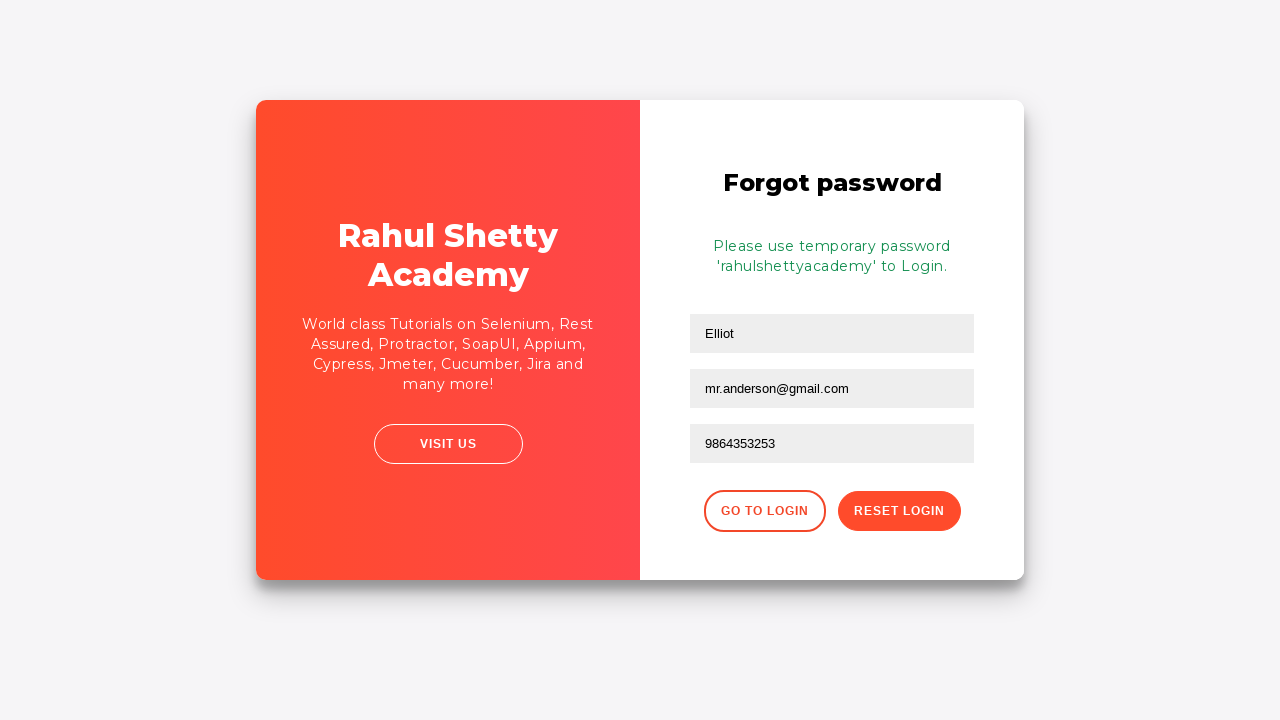

Temporary password message displayed
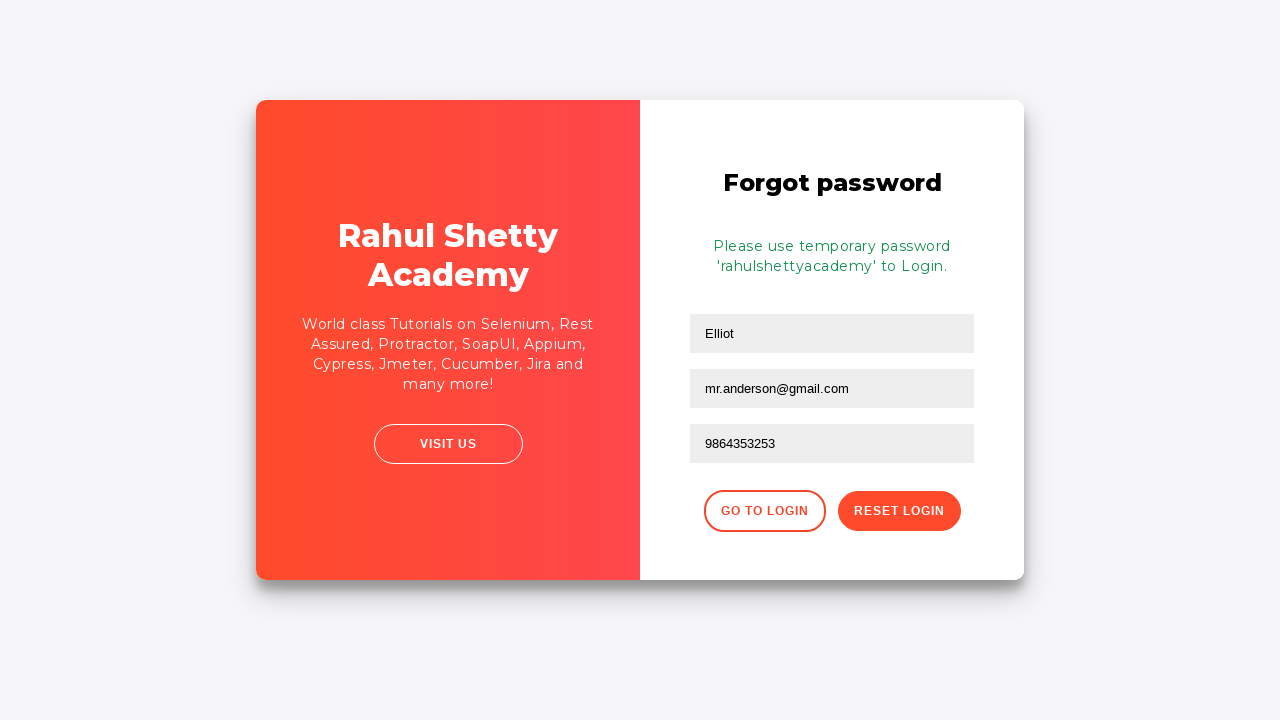

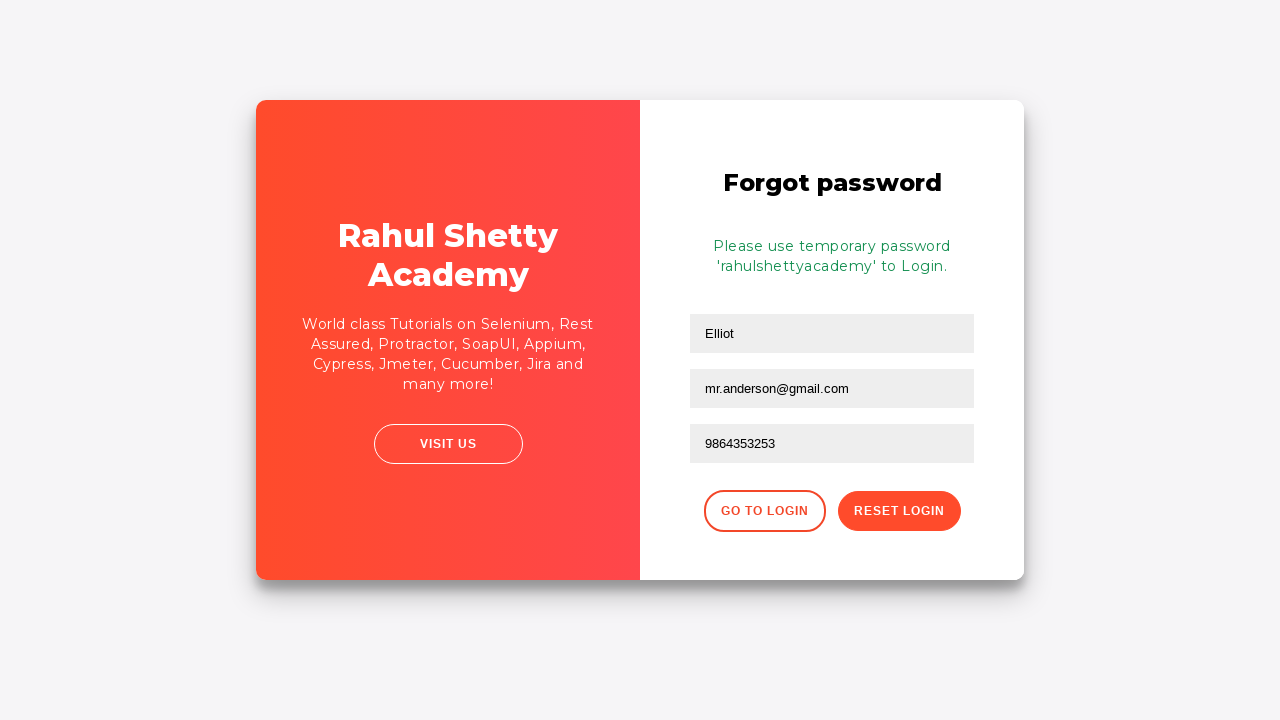